Tests confirm dialog by clicking confirm button and dismissing it

Starting URL: https://demoqa.com/alerts

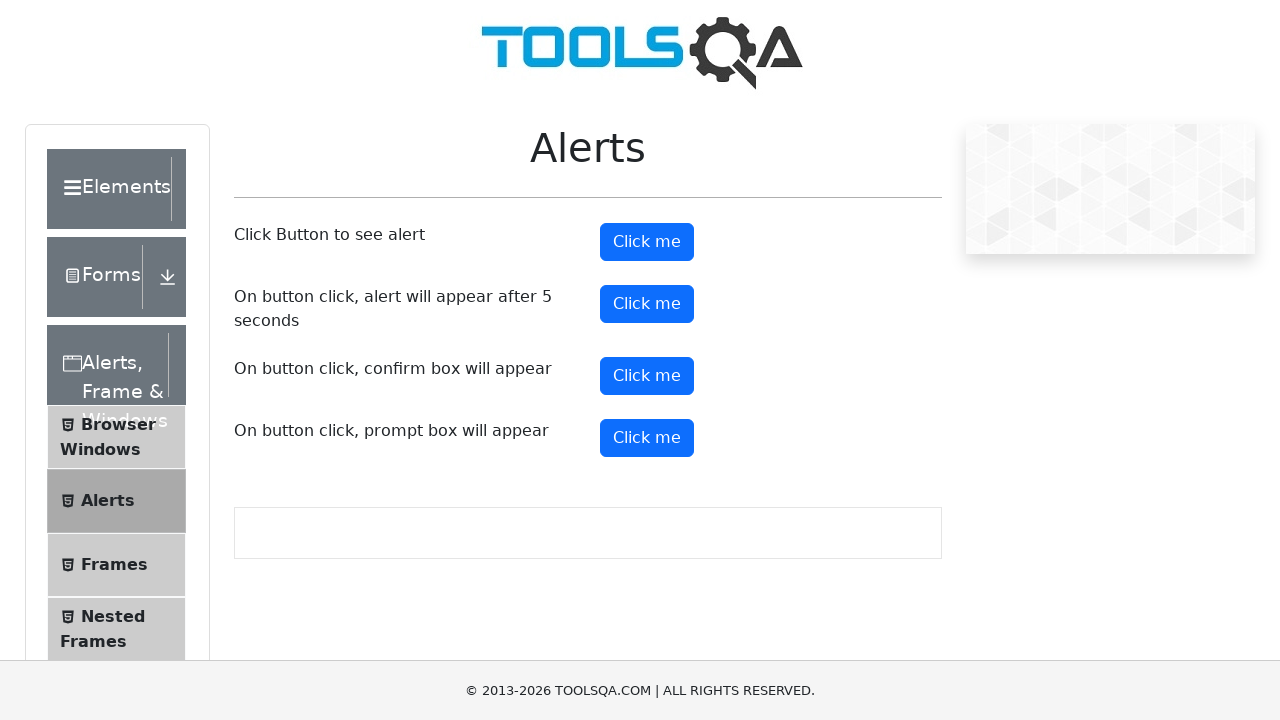

Set up dialog handler to dismiss confirmation dialogs
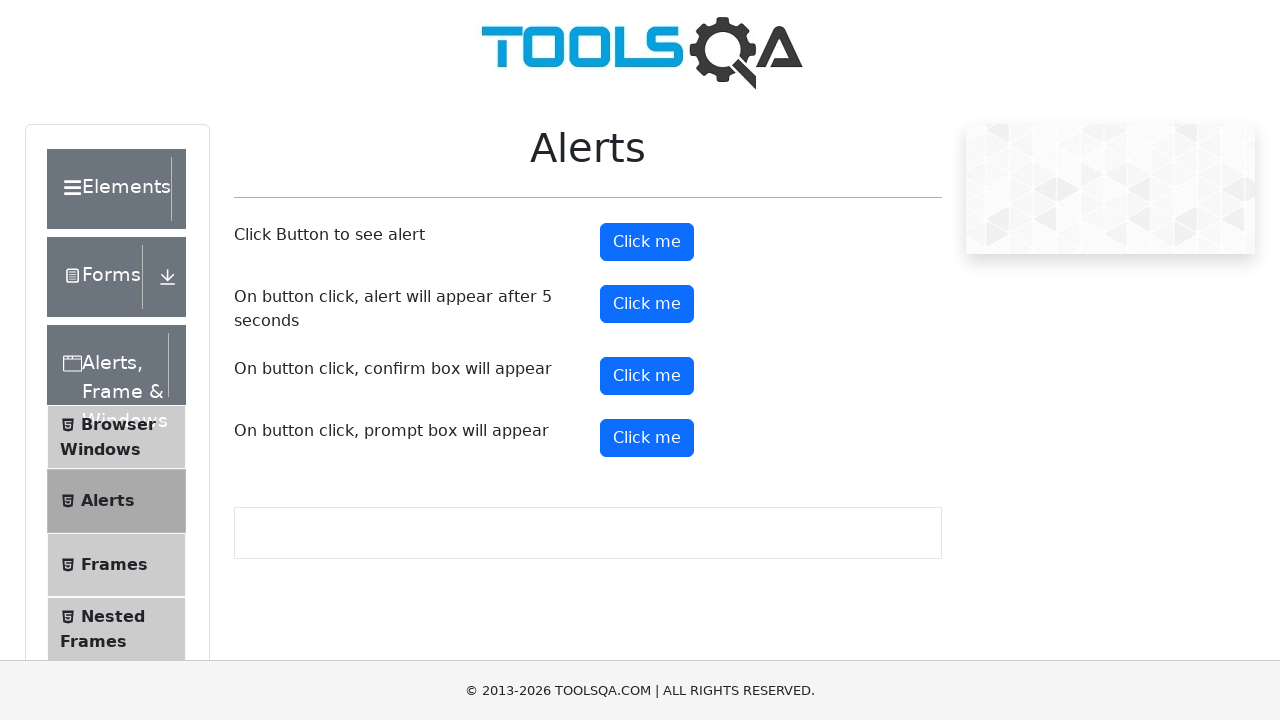

Clicked confirm button to trigger confirmation dialog at (647, 376) on #confirmButton
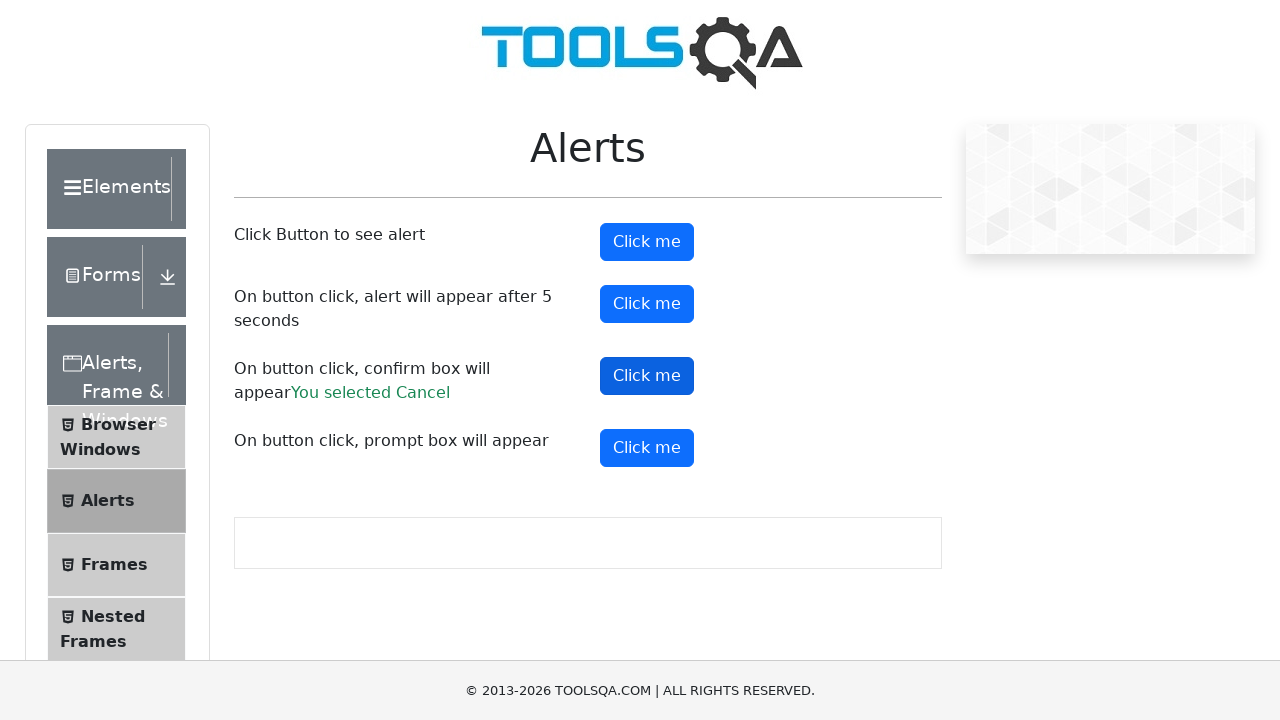

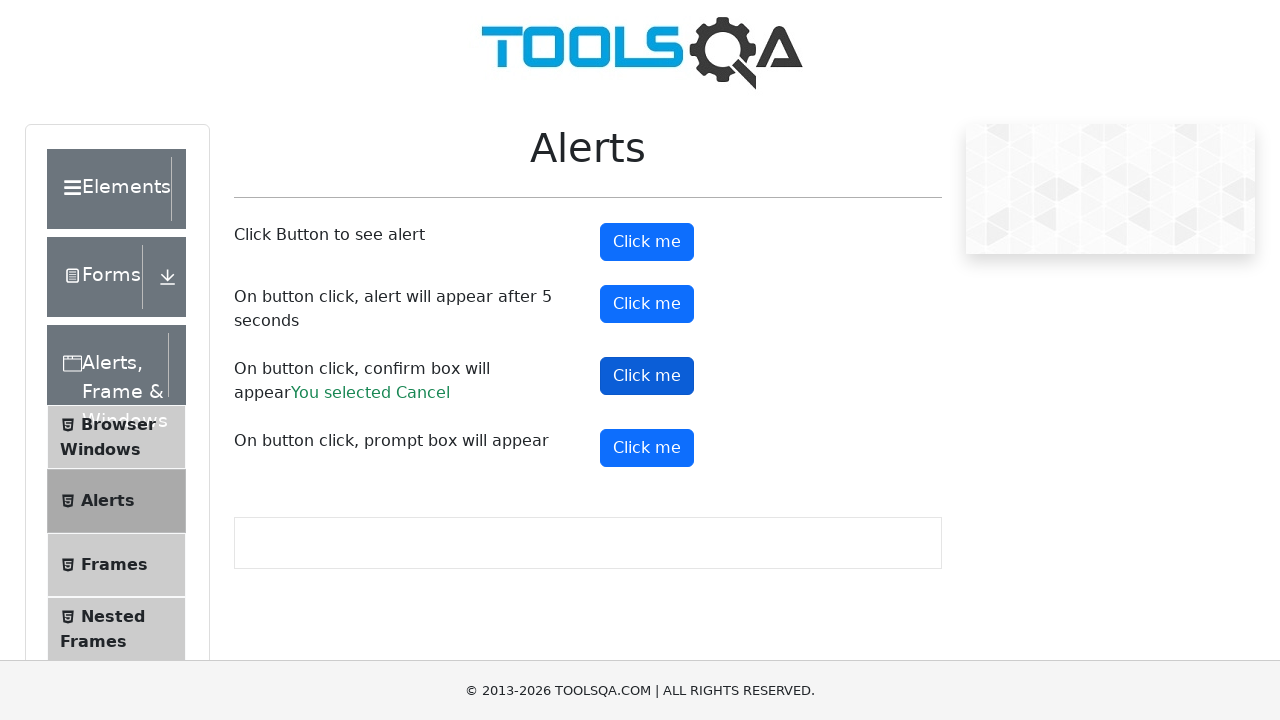